Verifies that an element with id "heading_2" exists and contains text on the locators example page

Starting URL: https://uljanovs.github.io/site/examples/locators

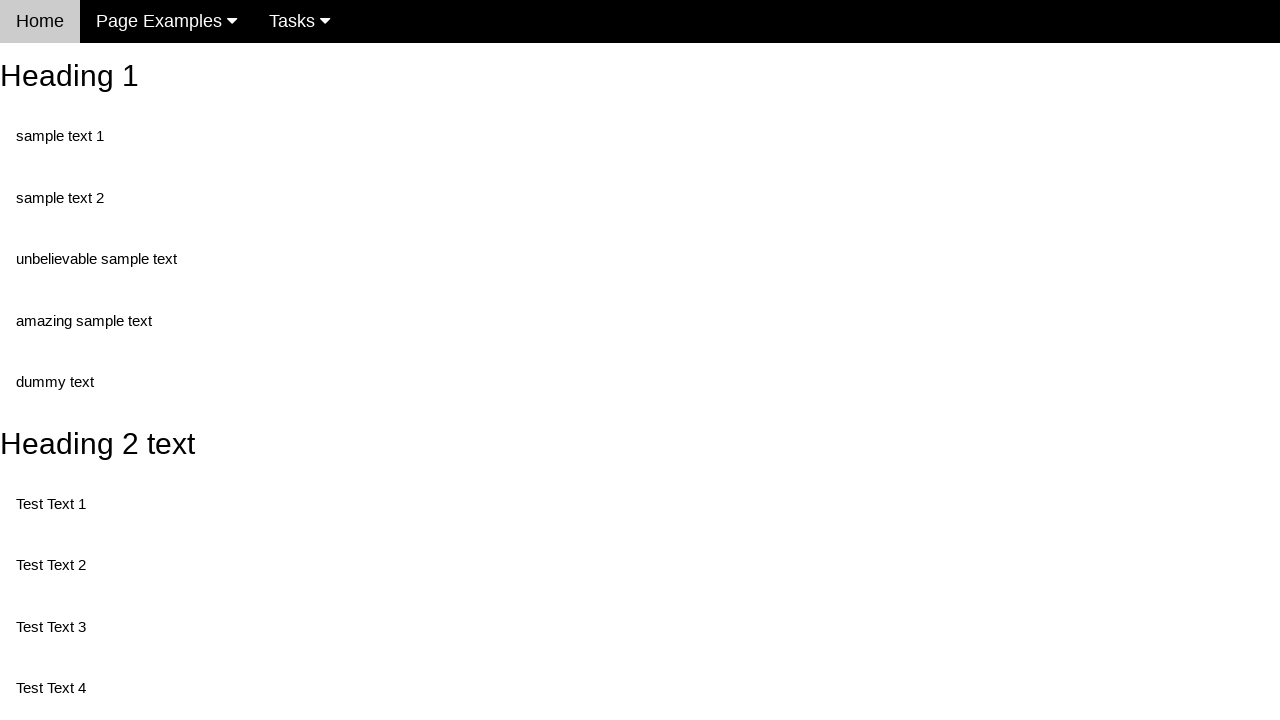

Navigated to locators example page
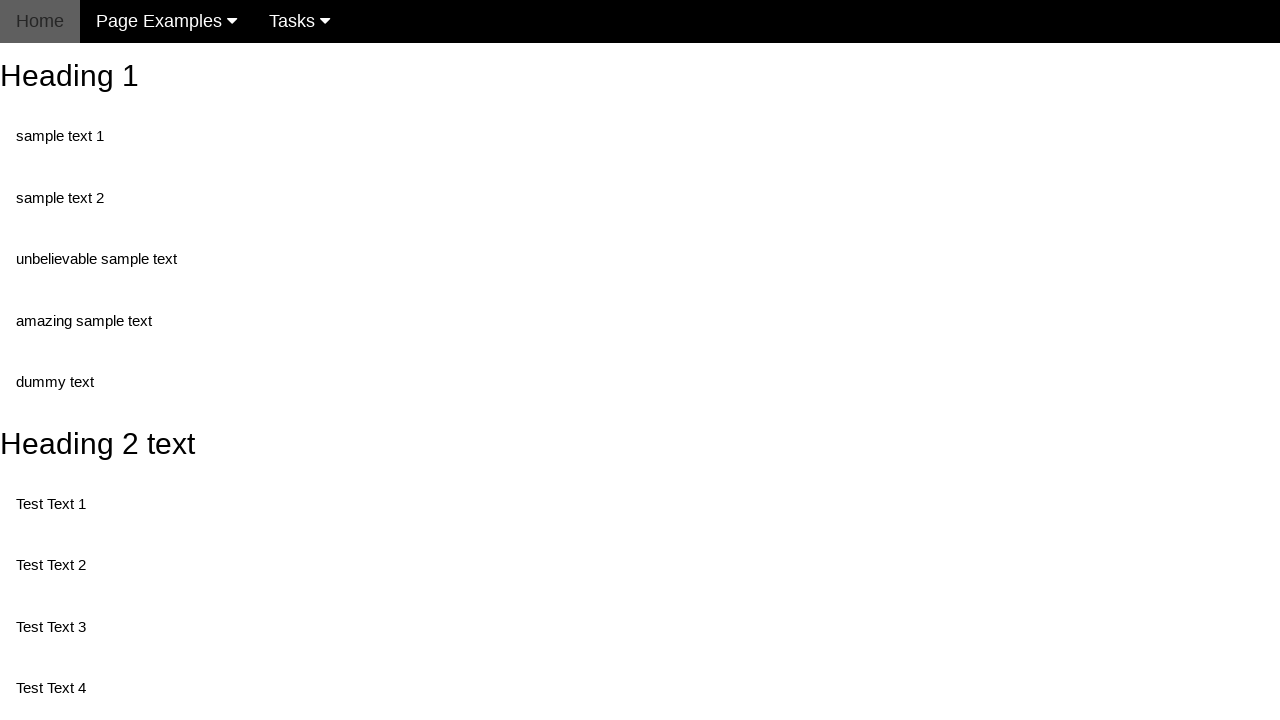

Element with id 'heading_2' is visible and ready
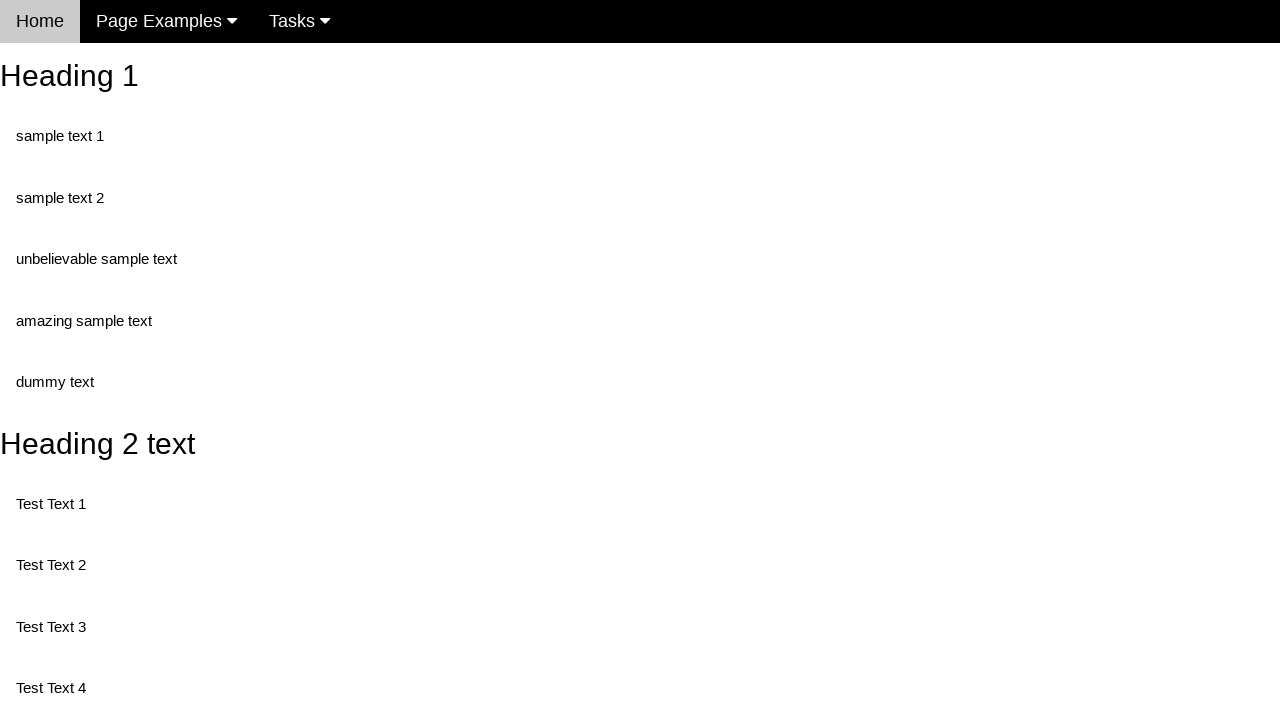

Retrieved text content from heading_2 element
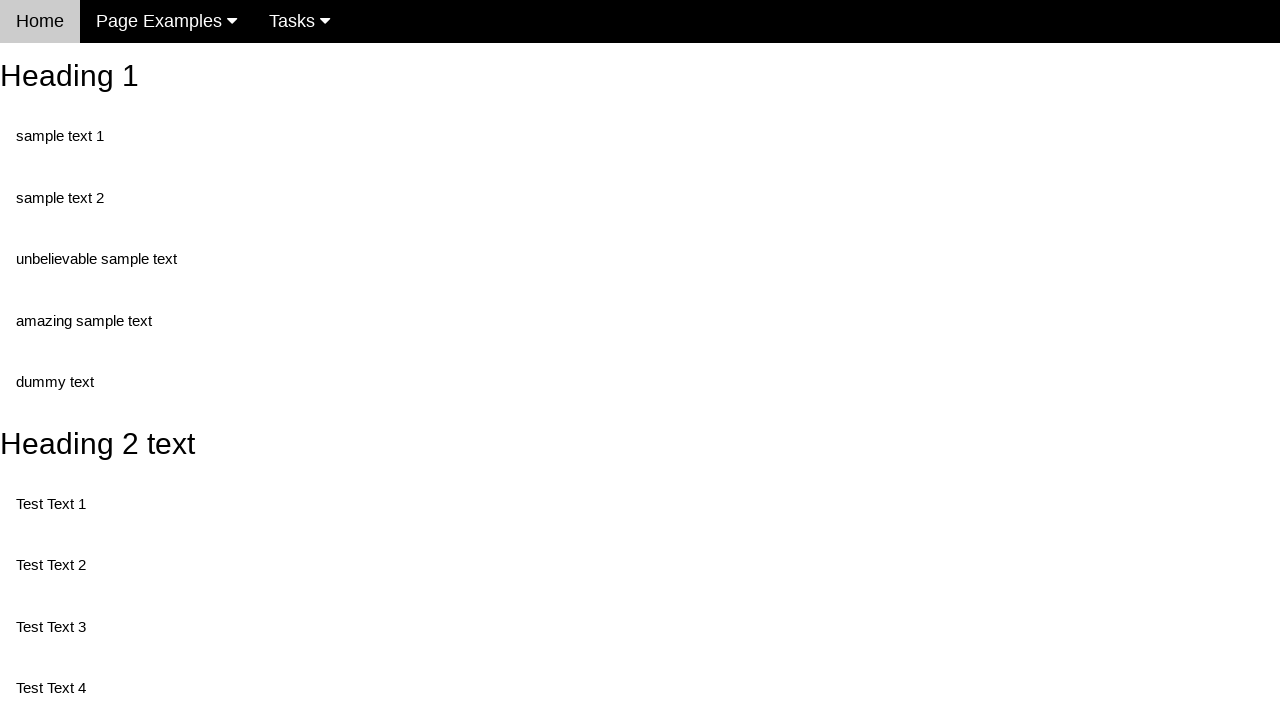

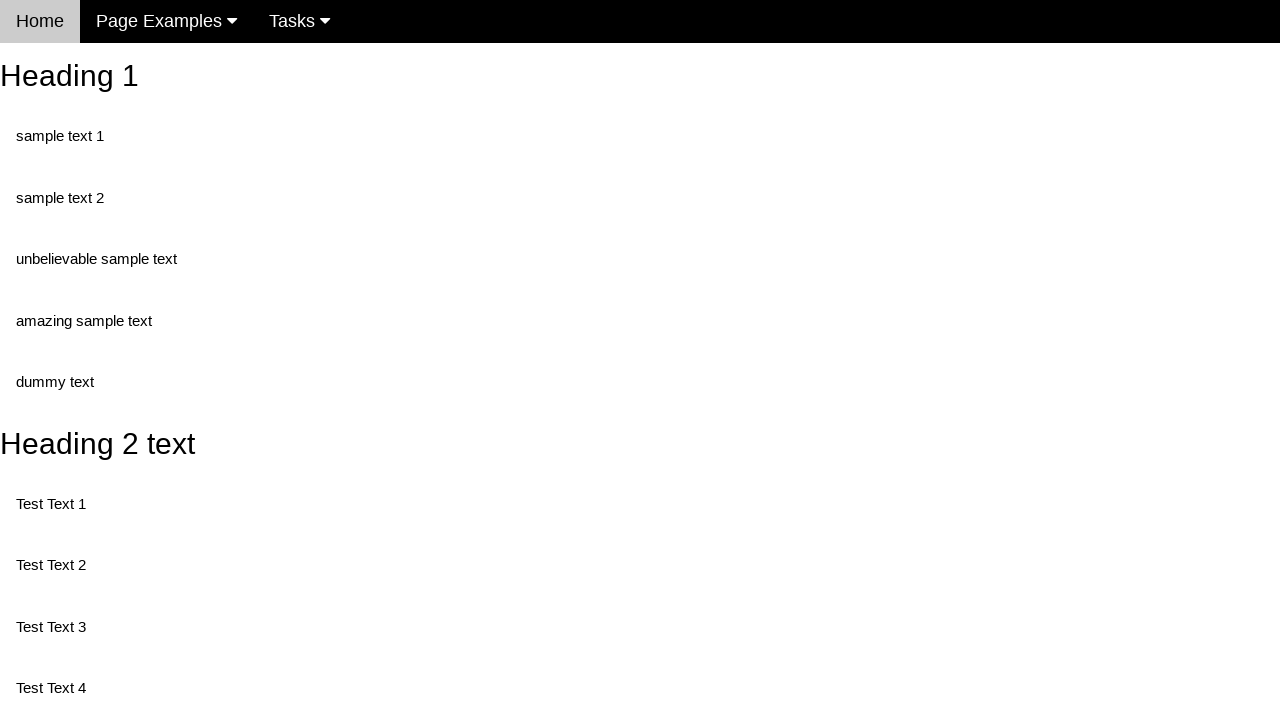